Tests drag and drop functionality by dragging element A to element B and verifying the swap

Starting URL: https://the-internet.herokuapp.com/drag_and_drop

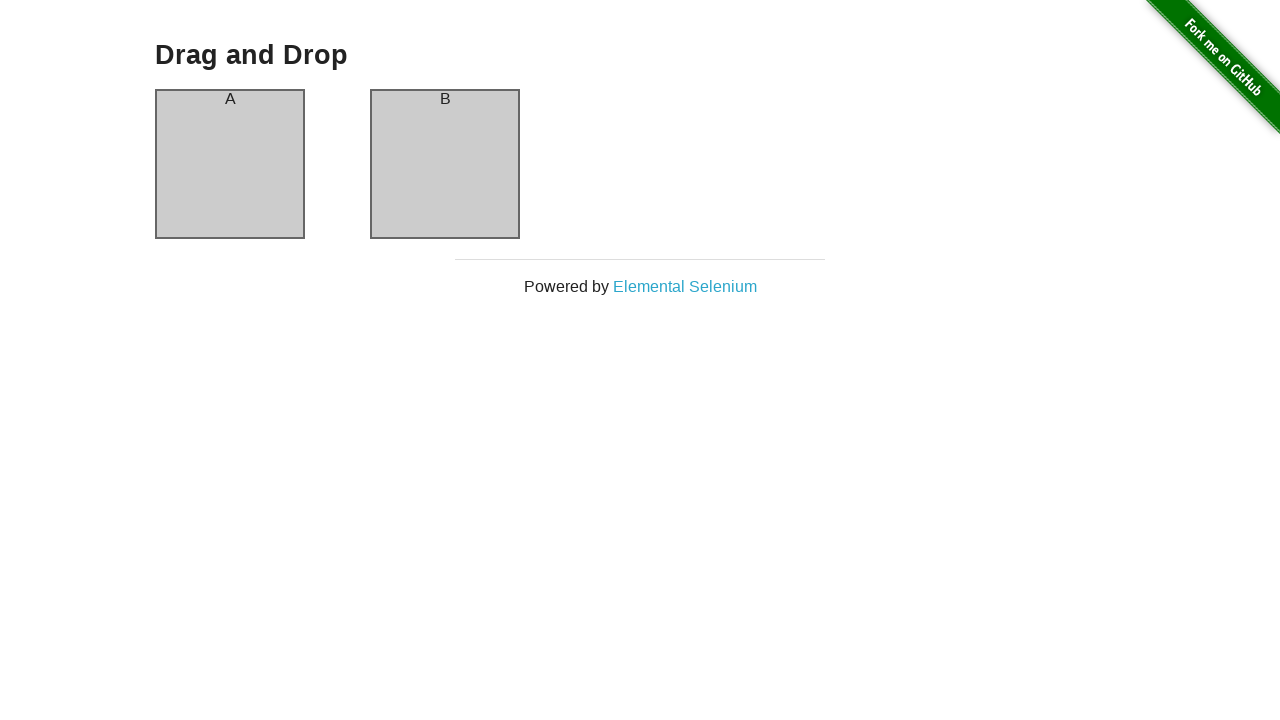

Located element A (column-a) for dragging
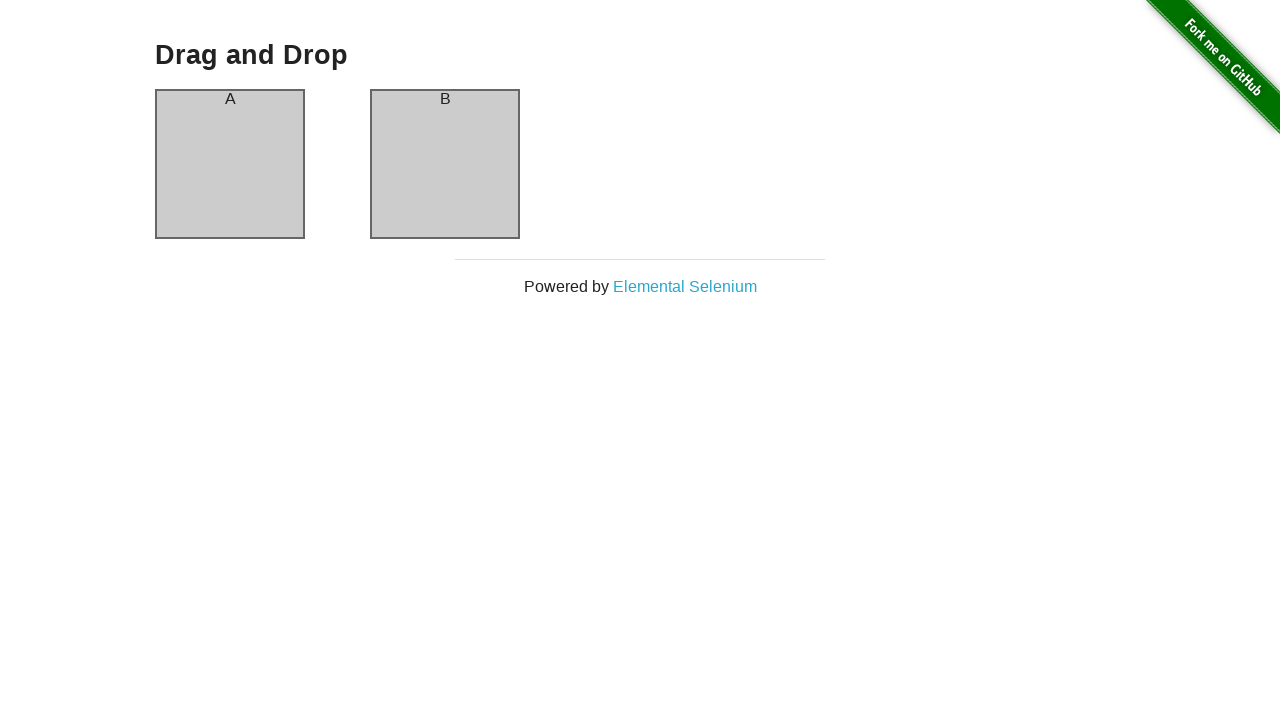

Located element B (column-b) as drop target
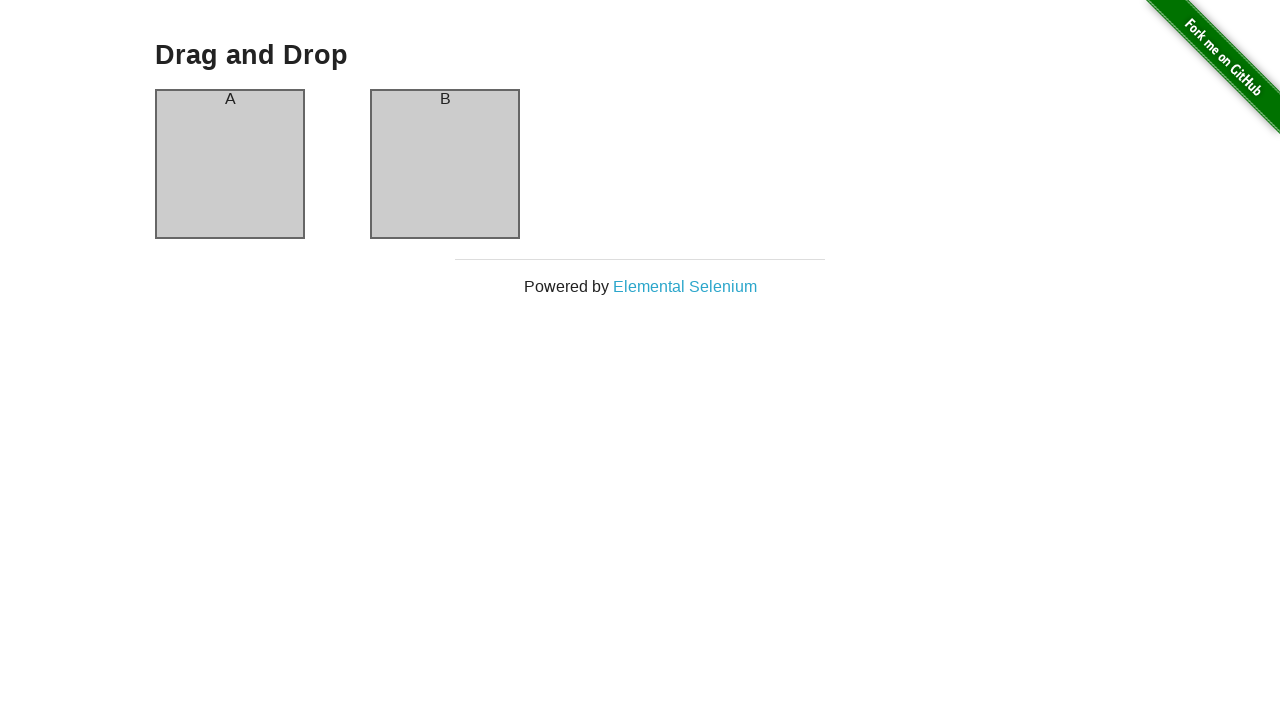

Dragged element A onto element B at (445, 164)
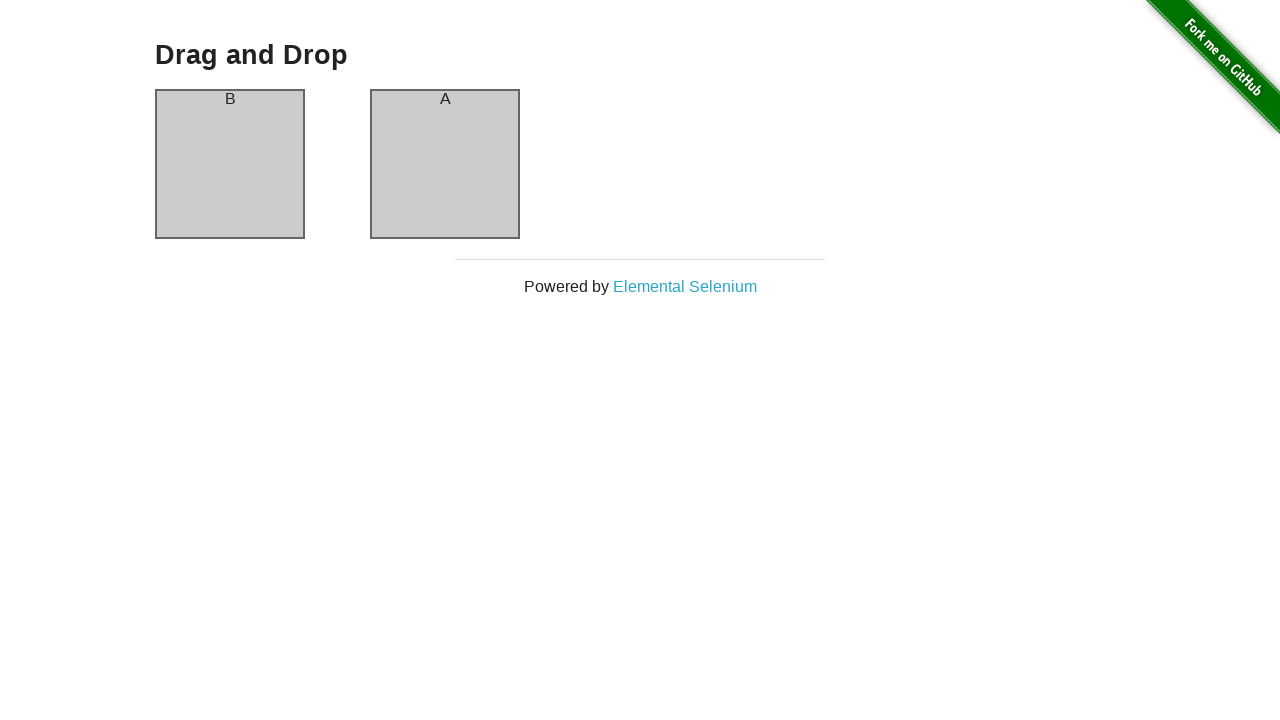

Verified element A now contains 'B' after swap
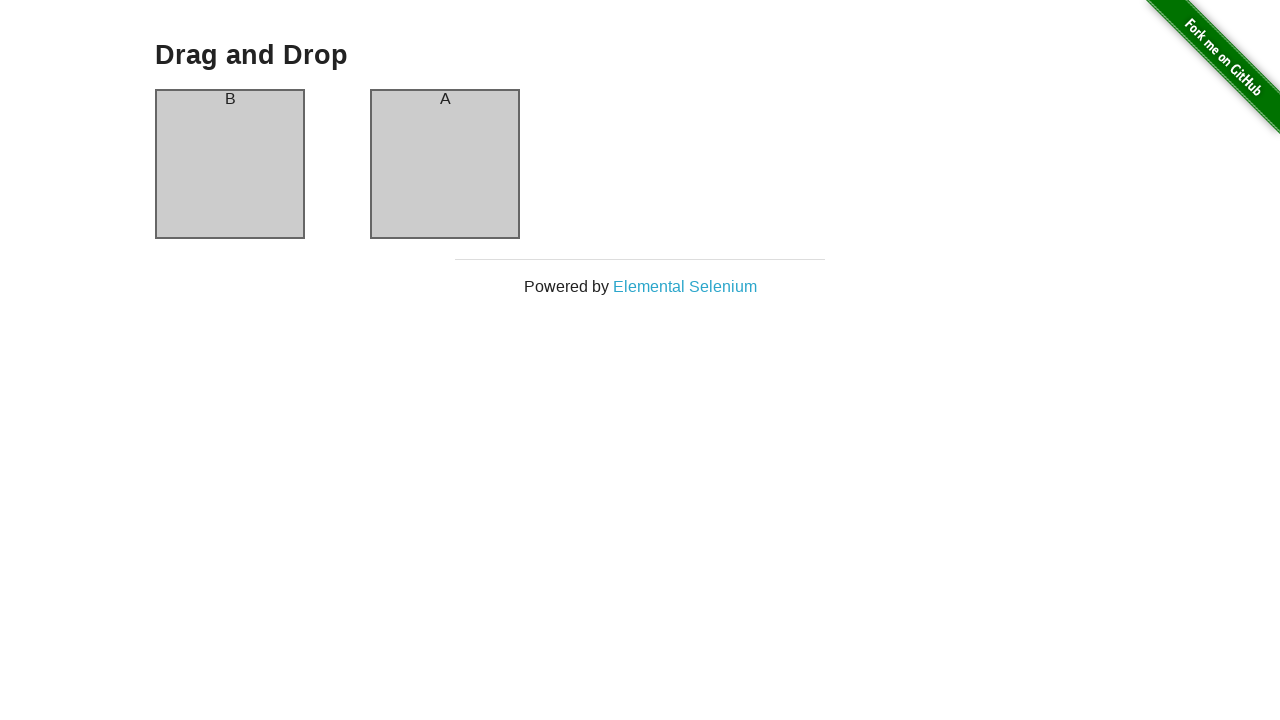

Verified element B now contains 'A' after swap - drag and drop test passed
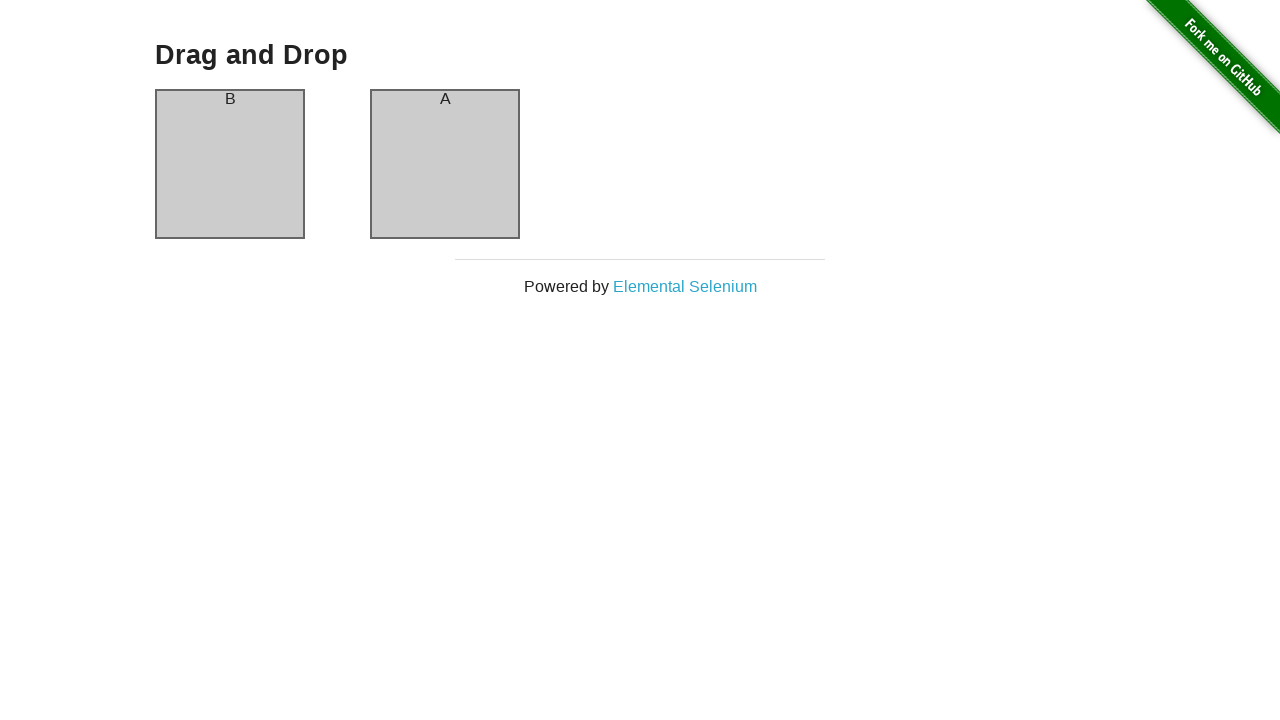

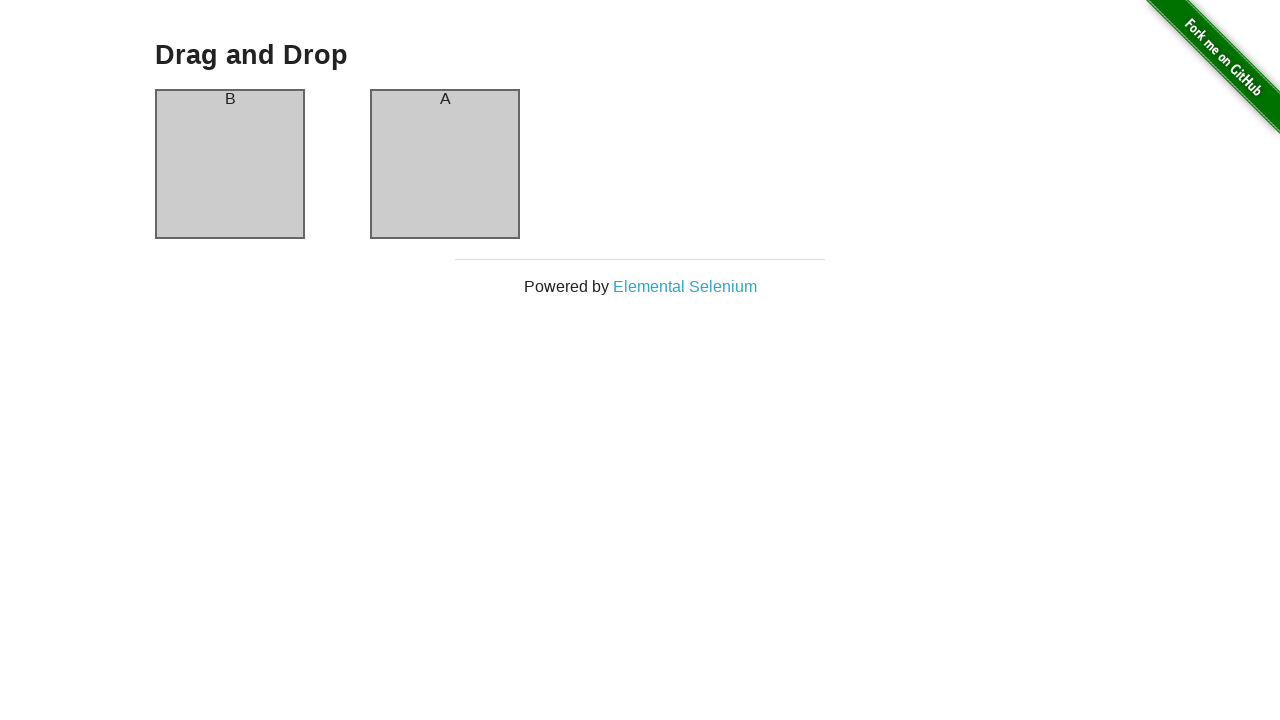